Validates that usernames in an employee table follow the expected format of first letter of first name plus full last name in lowercase

Starting URL: http://automationbykrishna.com/

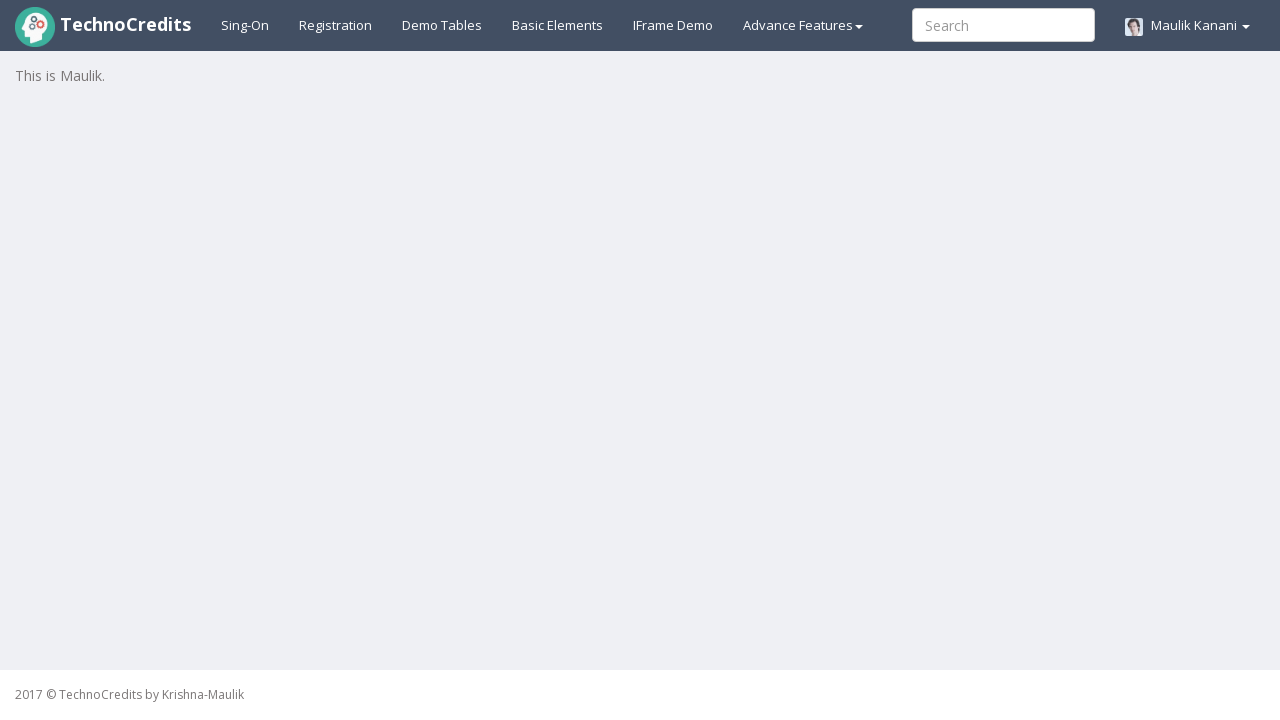

Clicked on demo table link at (442, 25) on xpath=//a[@id='demotable']
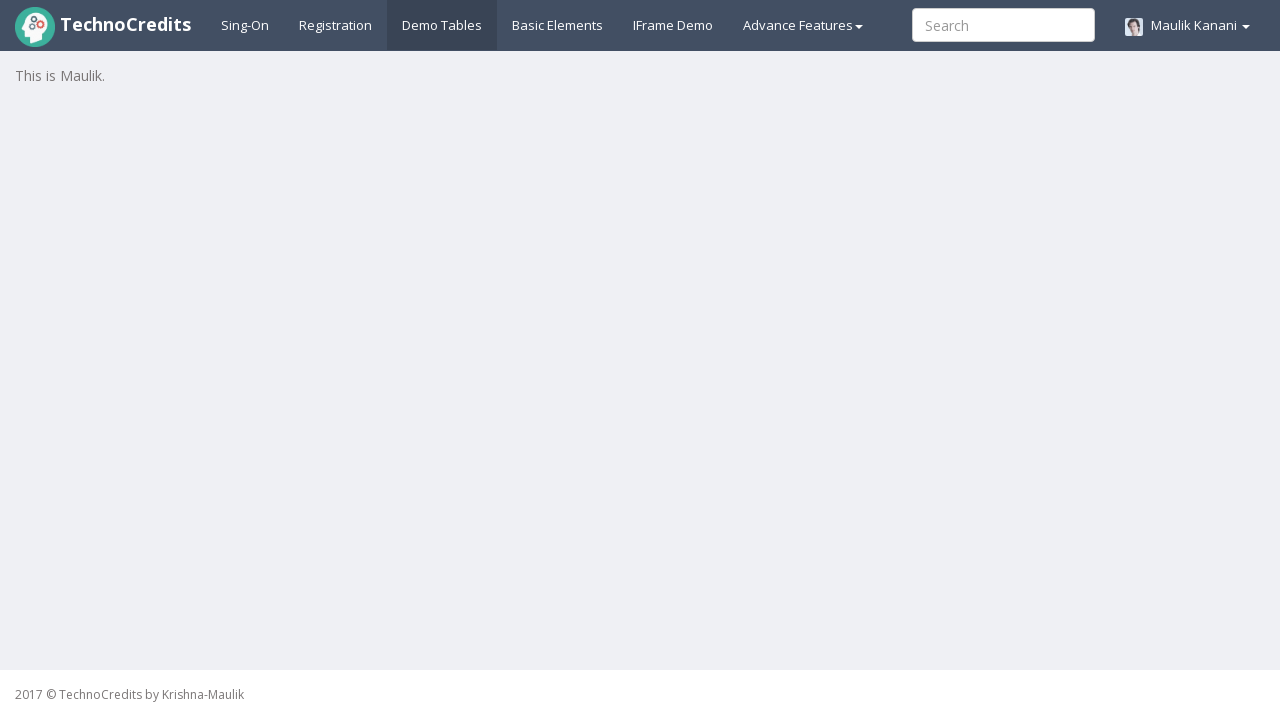

Waited for employee table to load with Last Name column visible
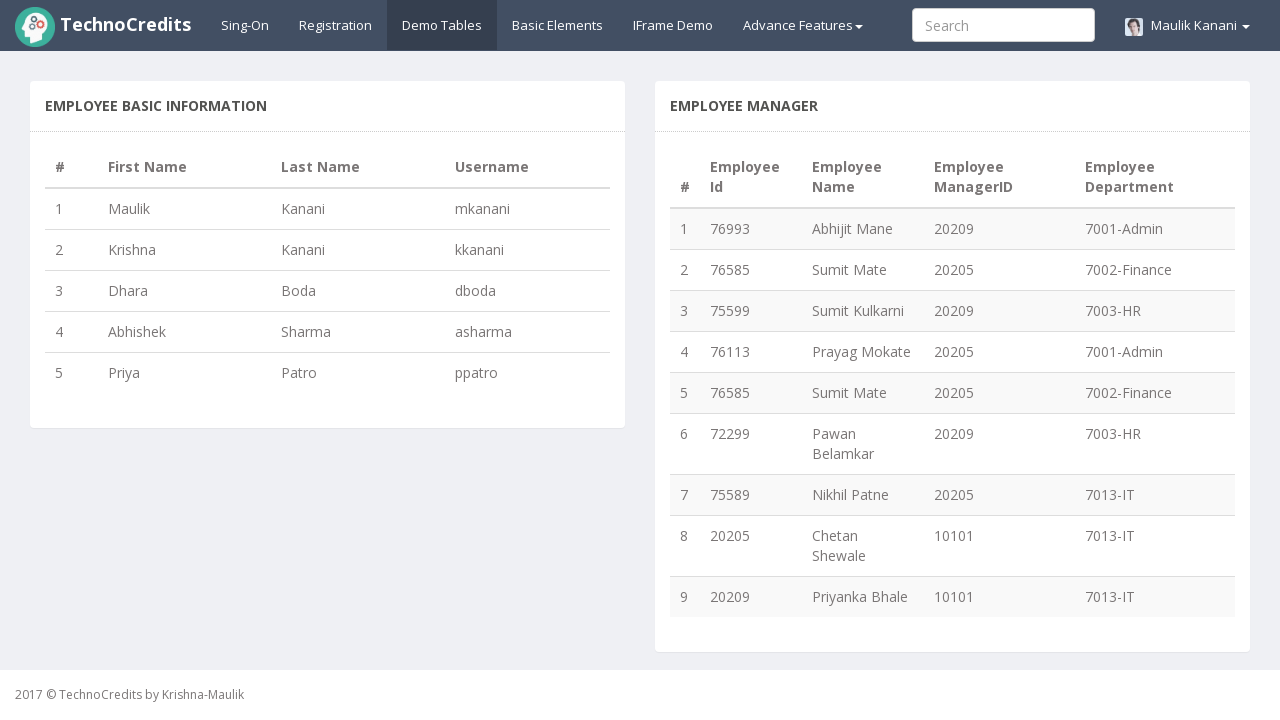

Retrieved all table rows - total count: 5
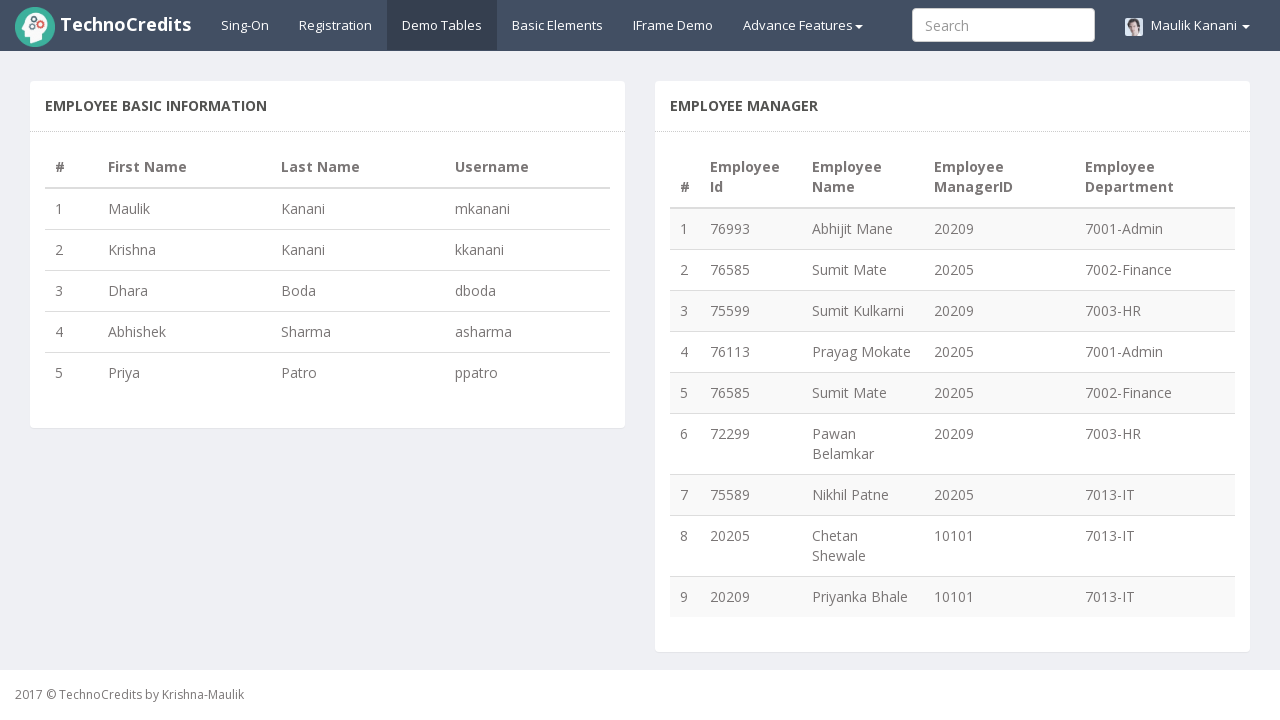

Retrieved first name 'Maulik' for employee row 1
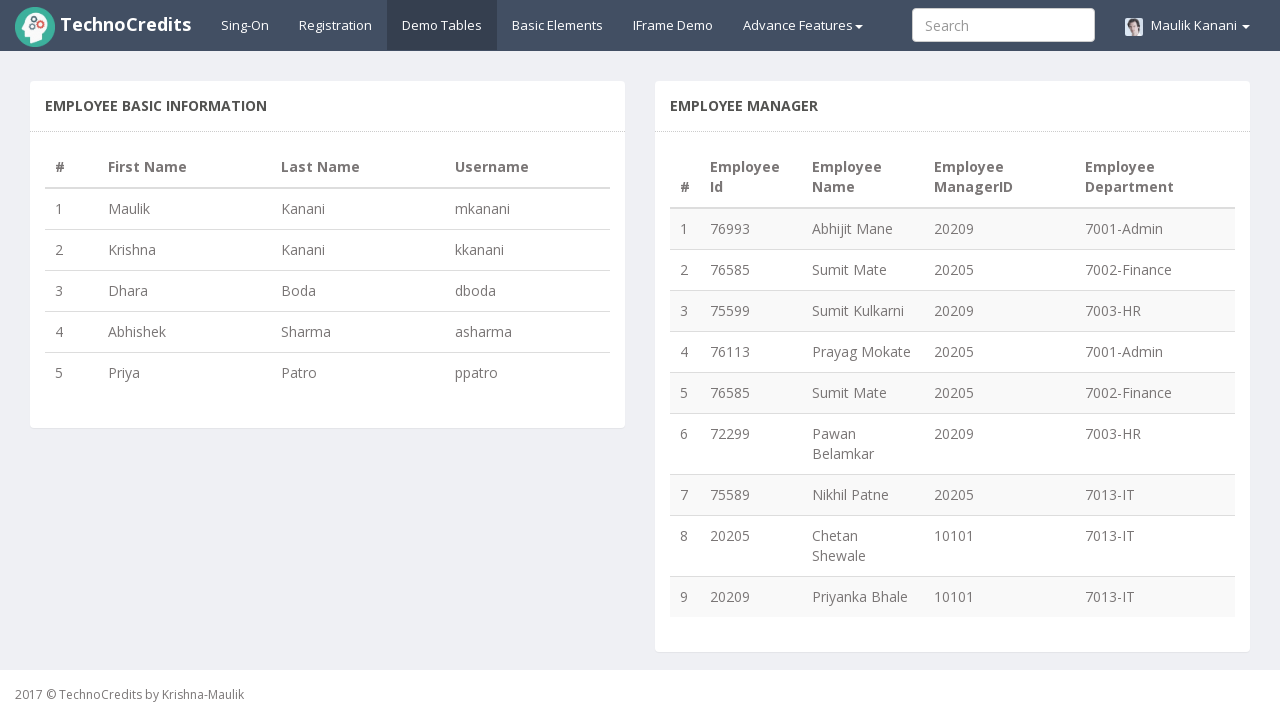

Retrieved last name 'Kanani' for employee row 1
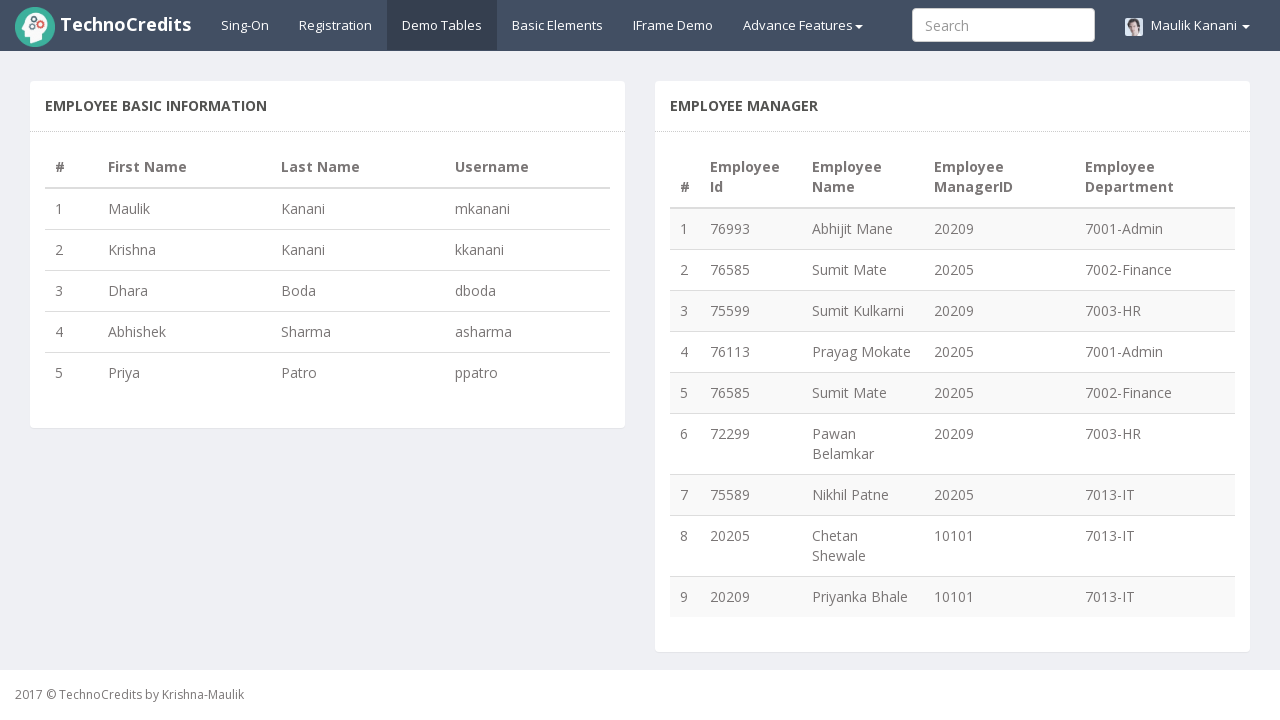

Retrieved username 'mkanani' for employee row 1
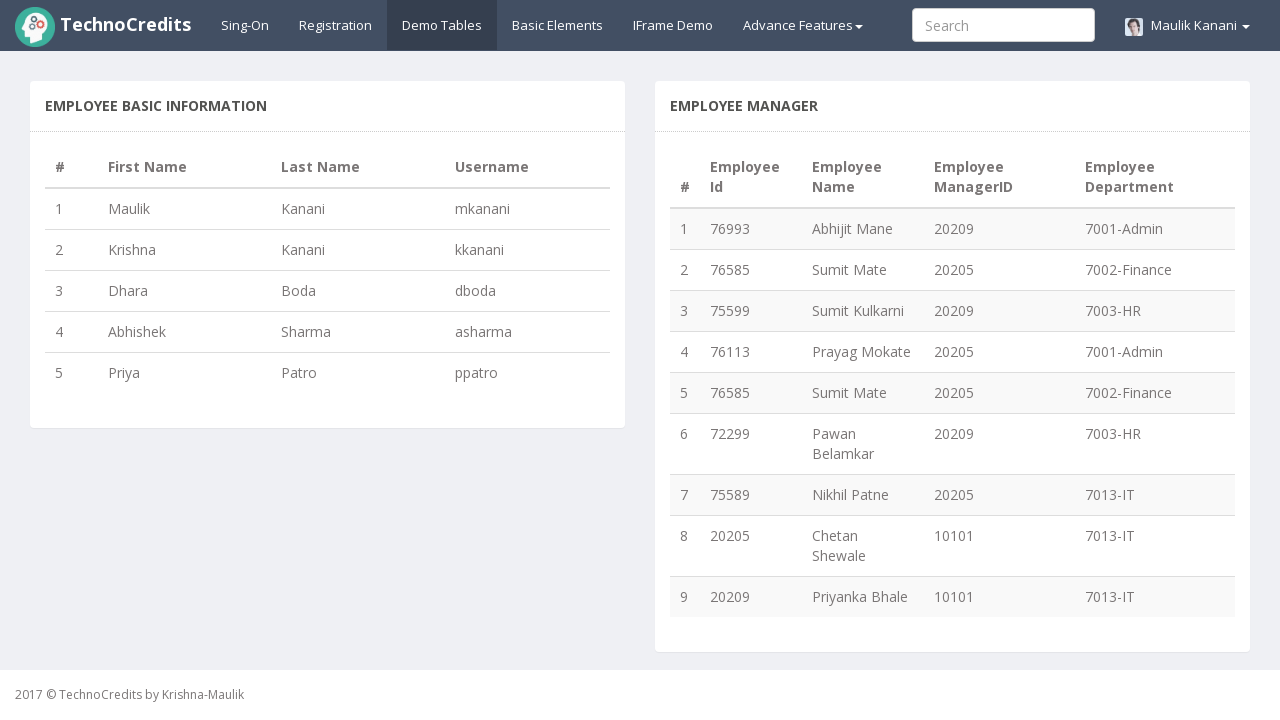

Validated username 'mkanani' matches expected format 'mkanani' for Maulik Kanani
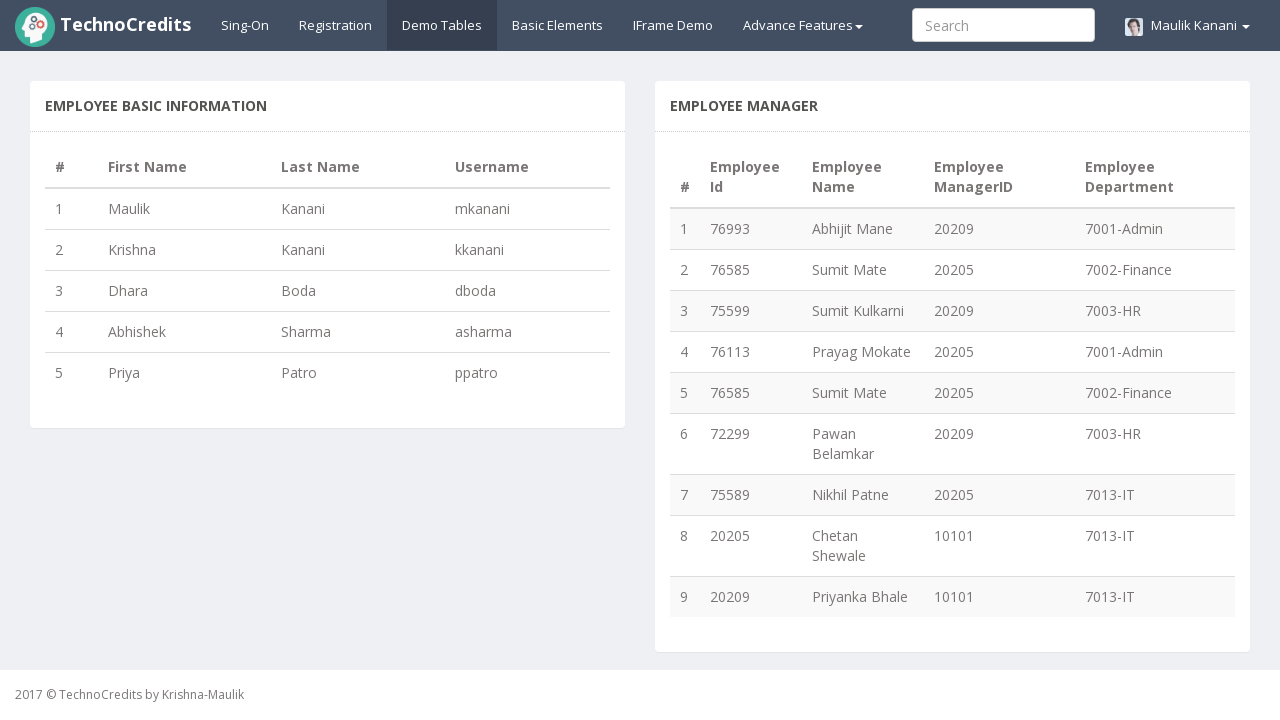

Retrieved first name 'Krishna' for employee row 2
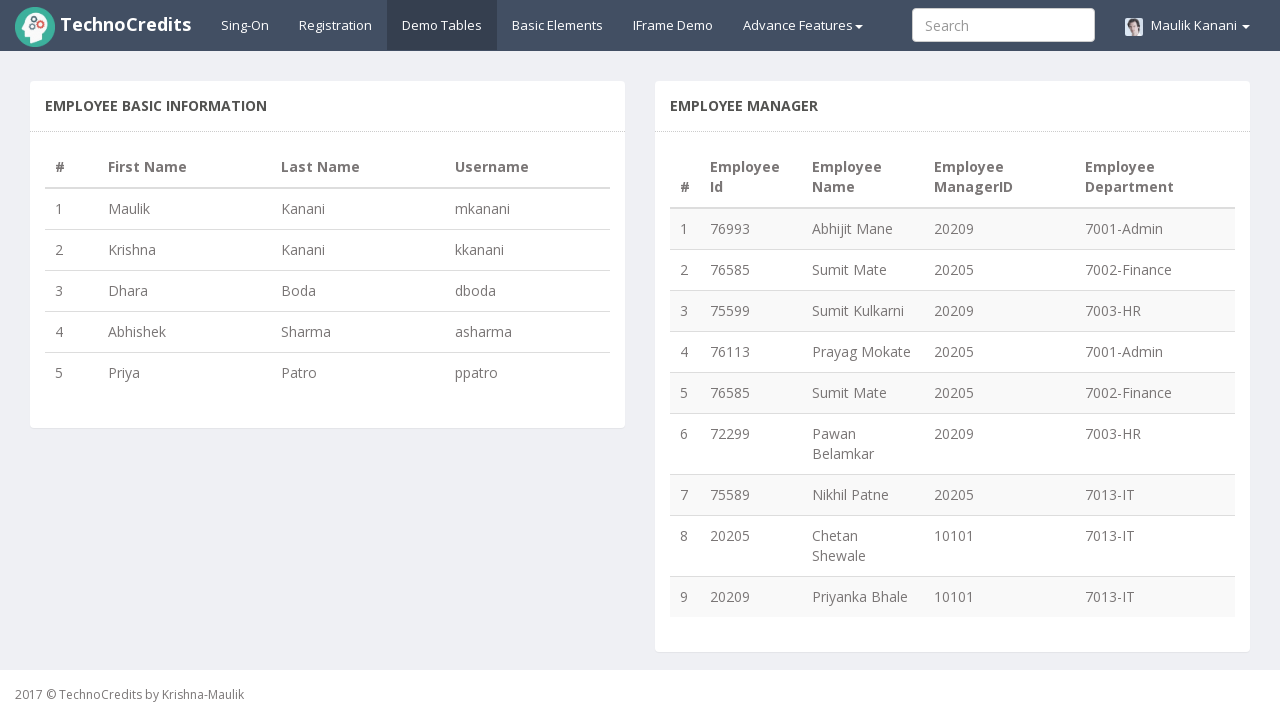

Retrieved last name 'Kanani' for employee row 2
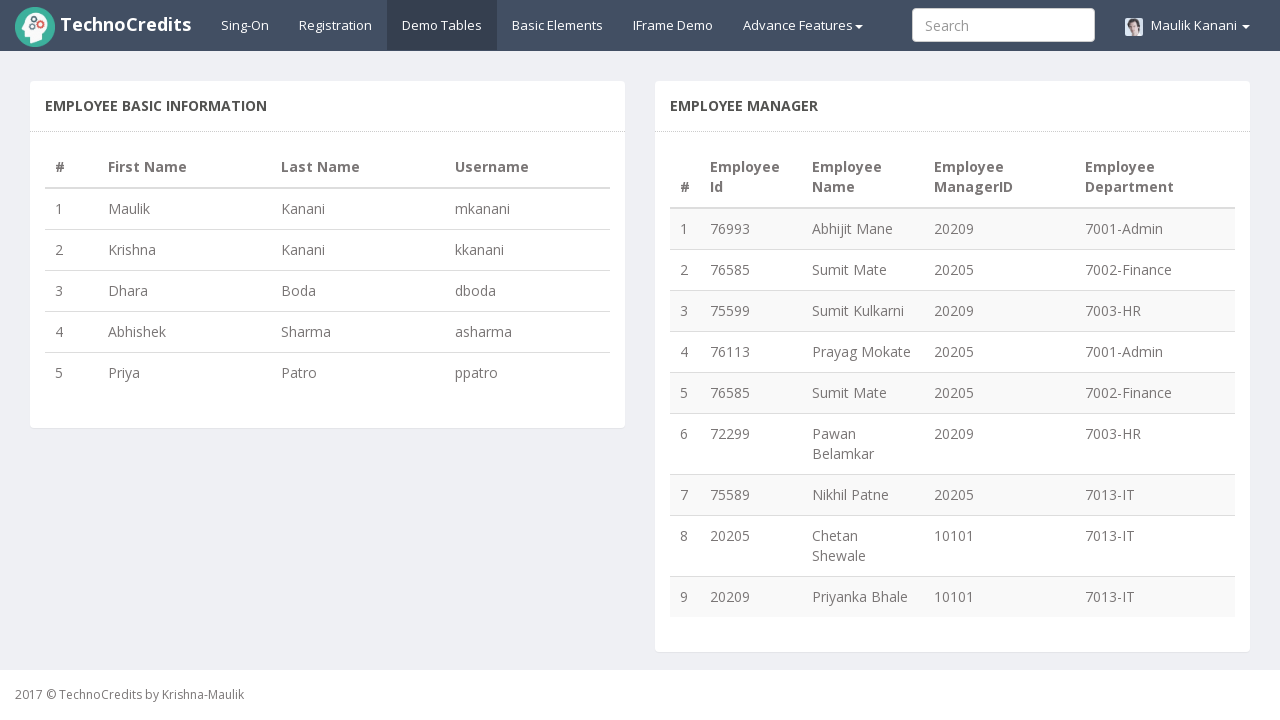

Retrieved username 'kkanani' for employee row 2
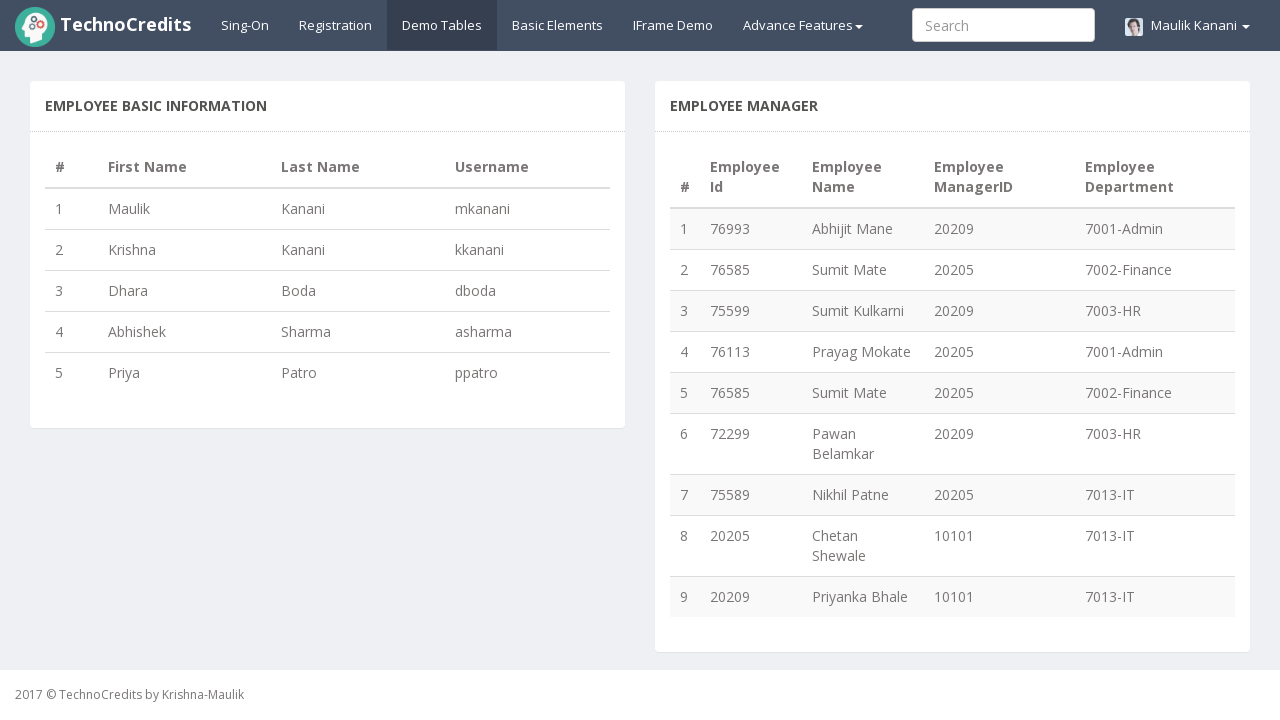

Validated username 'kkanani' matches expected format 'kkanani' for Krishna Kanani
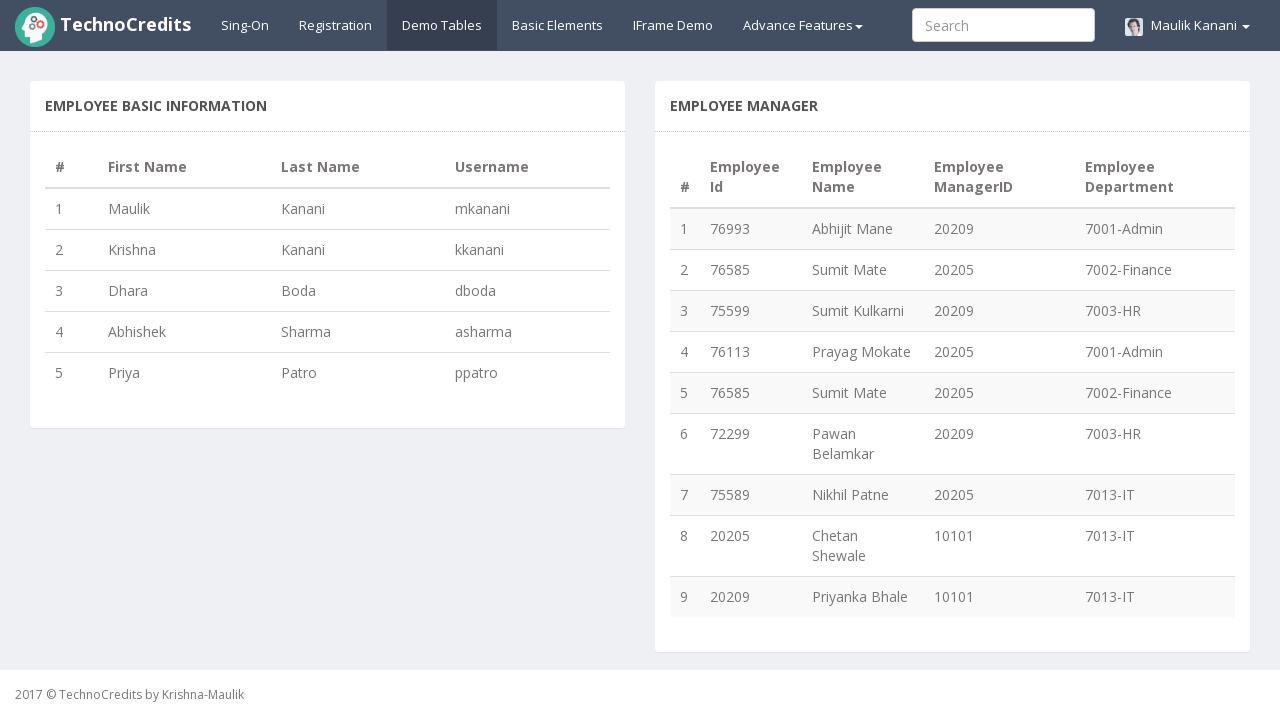

Retrieved first name 'Dhara' for employee row 3
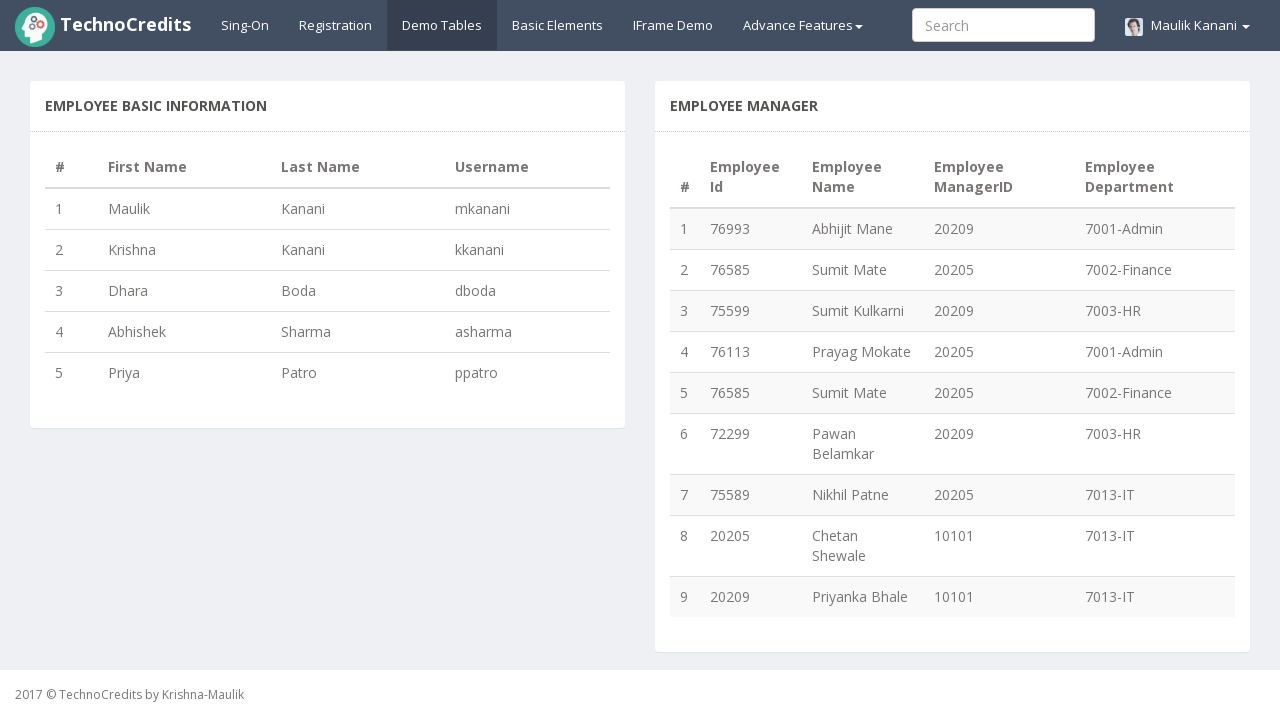

Retrieved last name 'Boda' for employee row 3
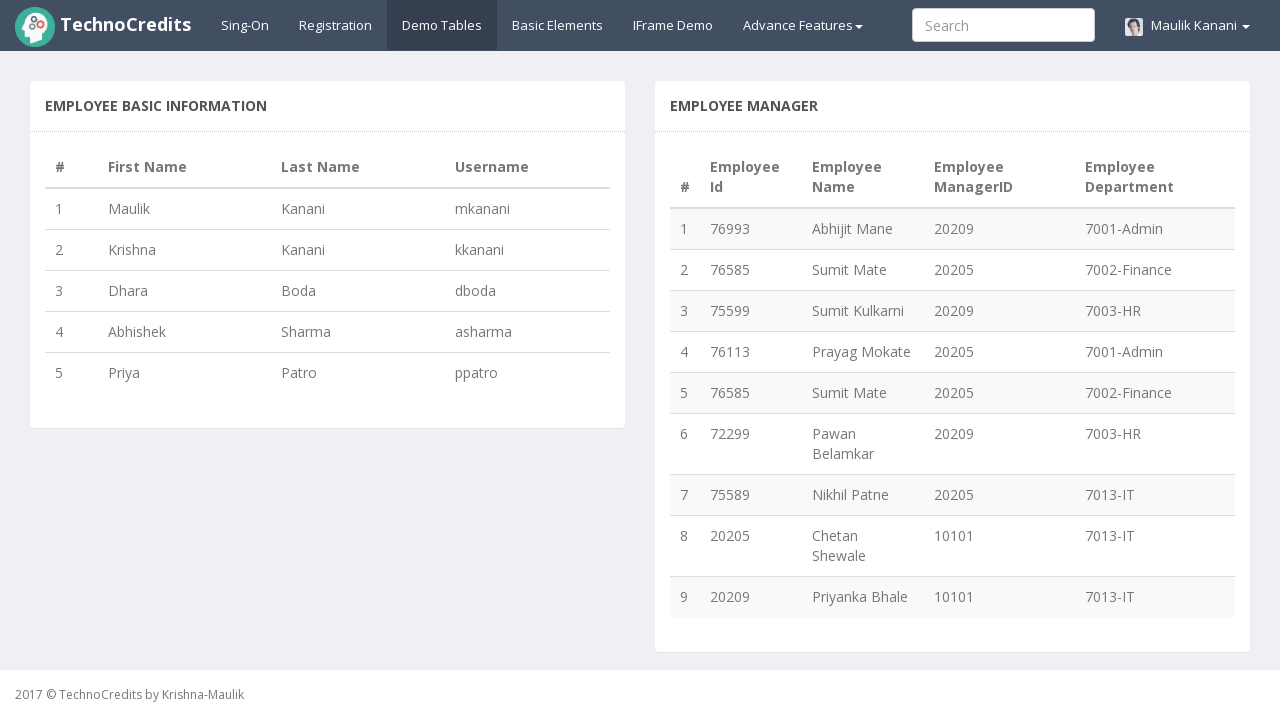

Retrieved username 'dboda' for employee row 3
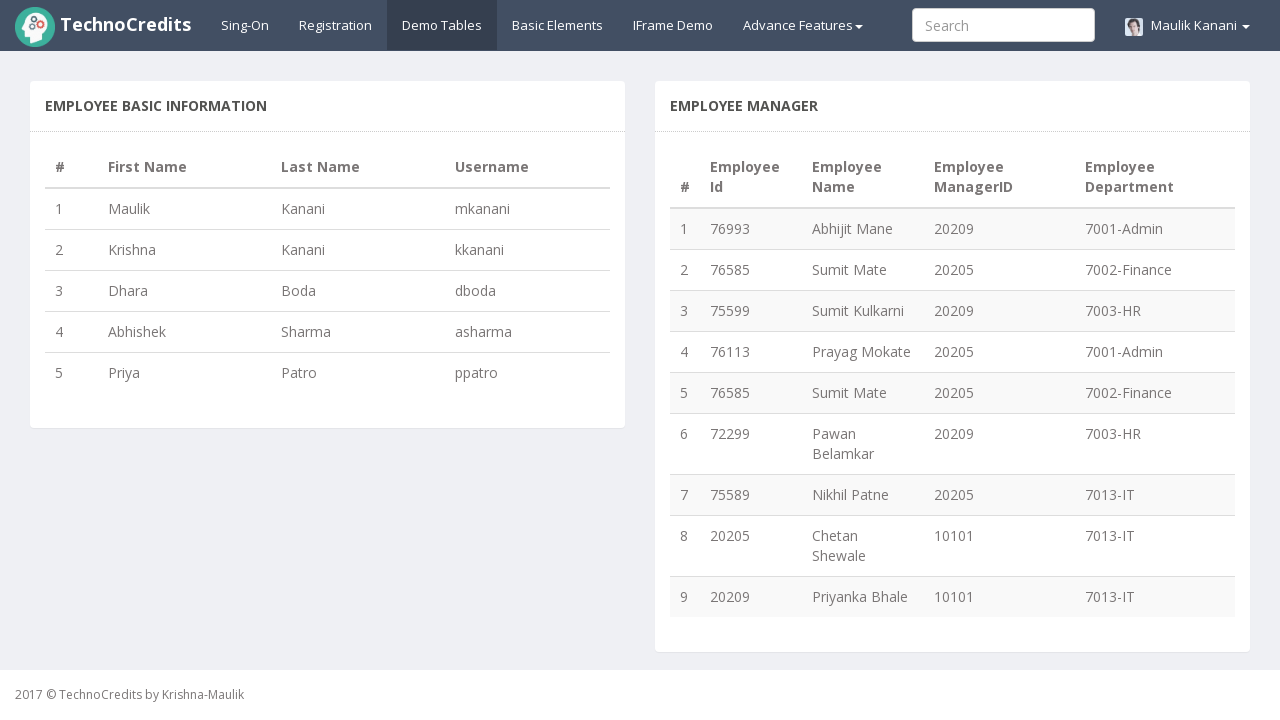

Validated username 'dboda' matches expected format 'dboda' for Dhara Boda
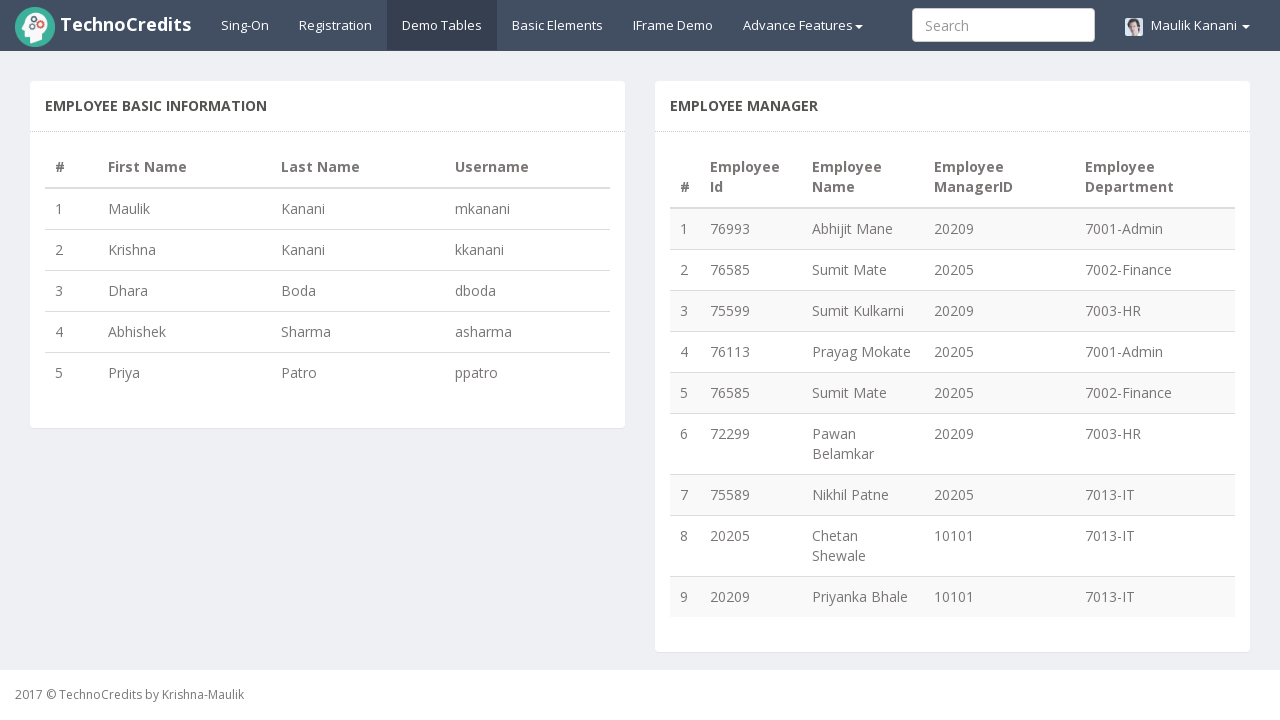

Retrieved first name 'Abhishek' for employee row 4
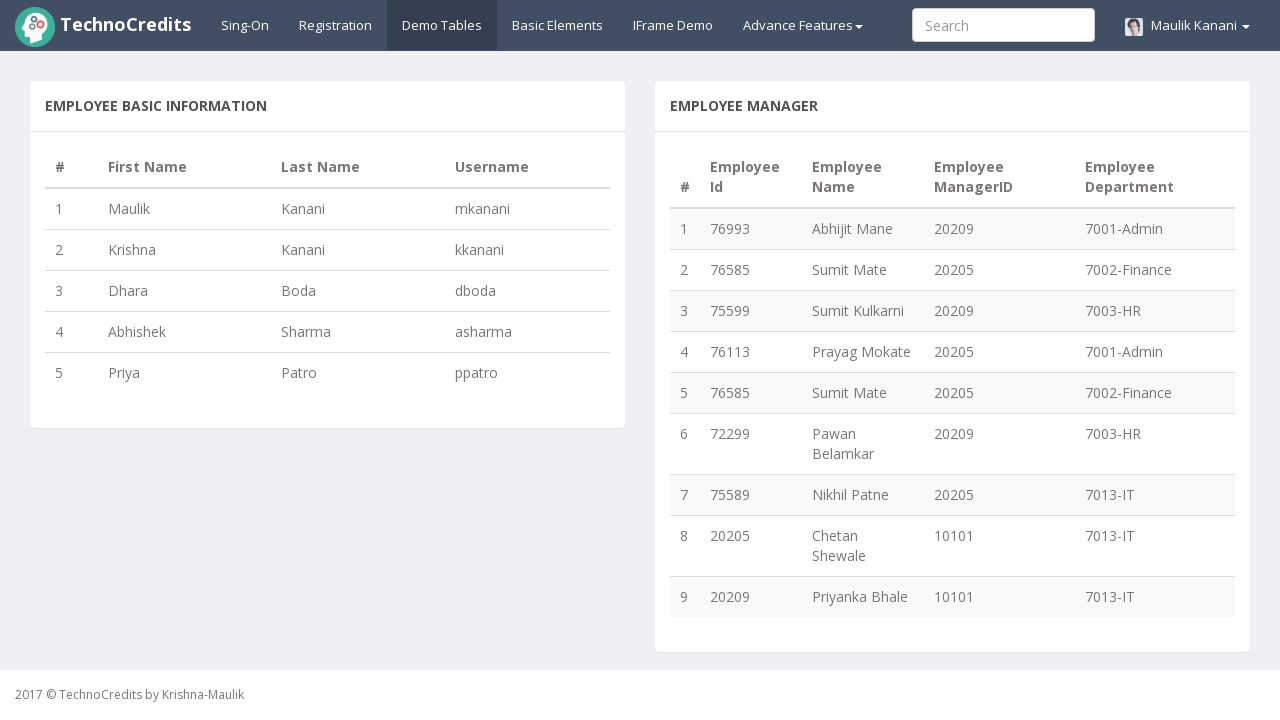

Retrieved last name 'Sharma' for employee row 4
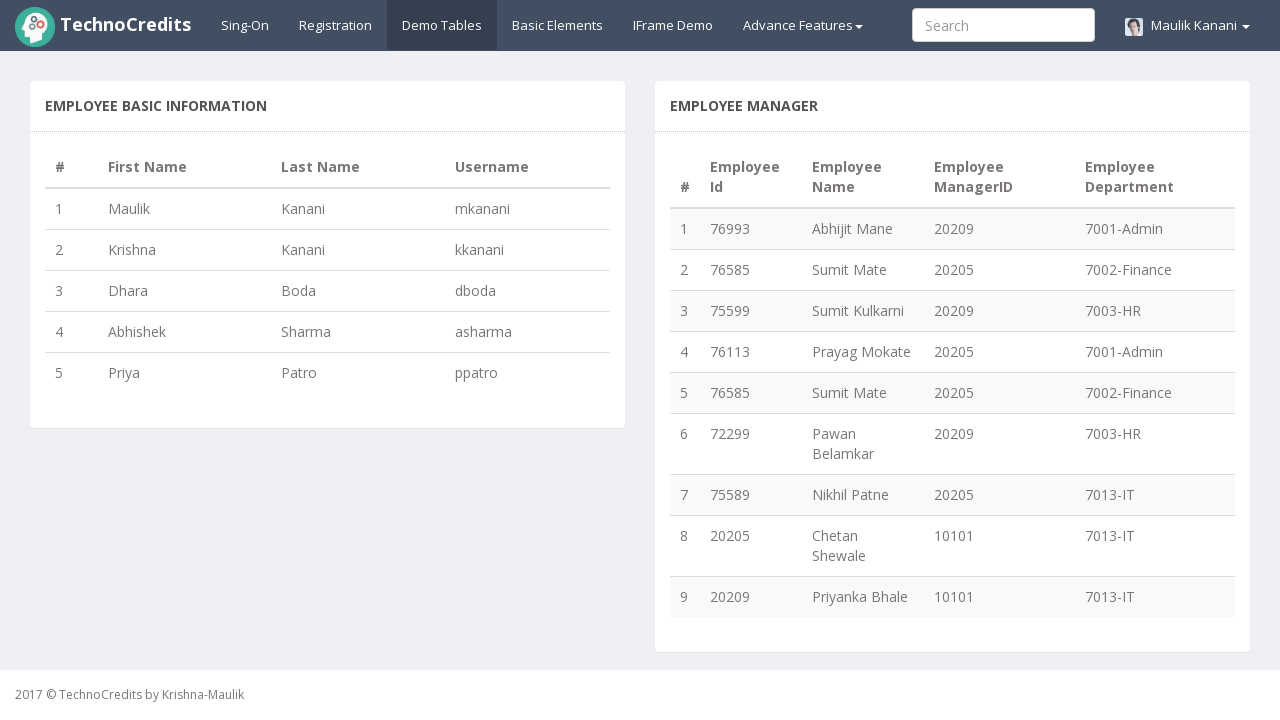

Retrieved username 'asharma' for employee row 4
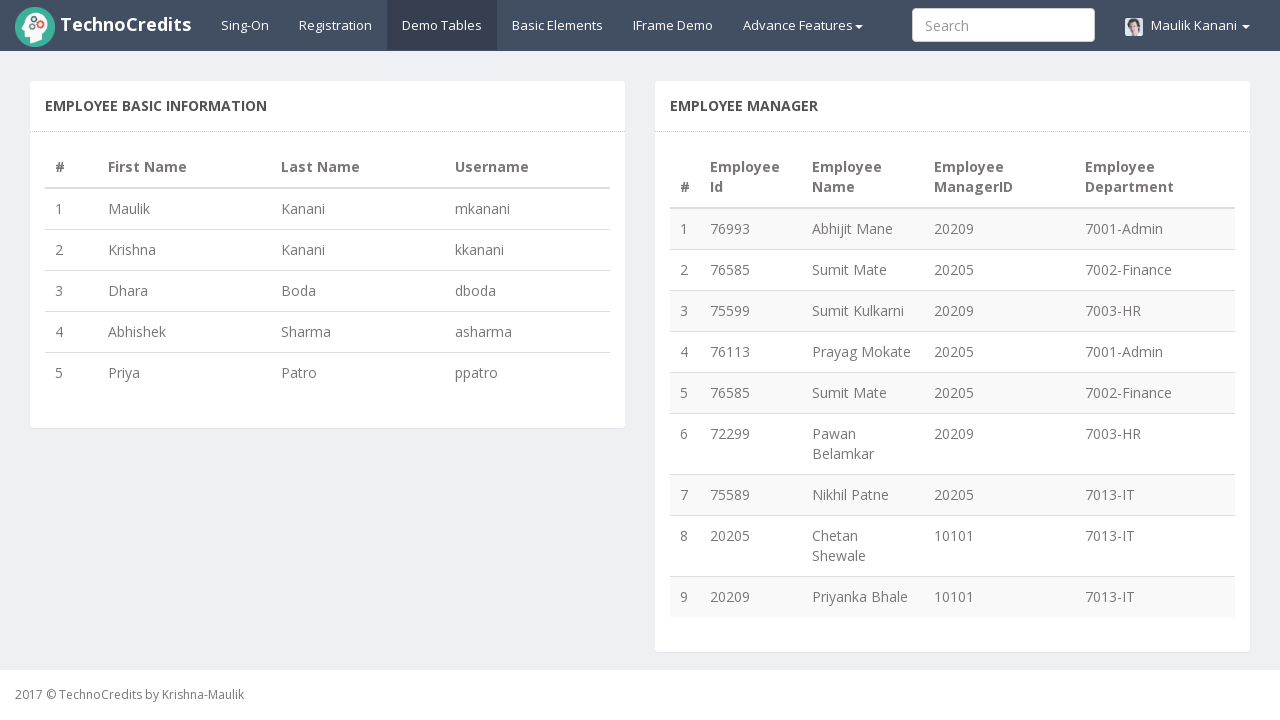

Validated username 'asharma' matches expected format 'asharma' for Abhishek Sharma
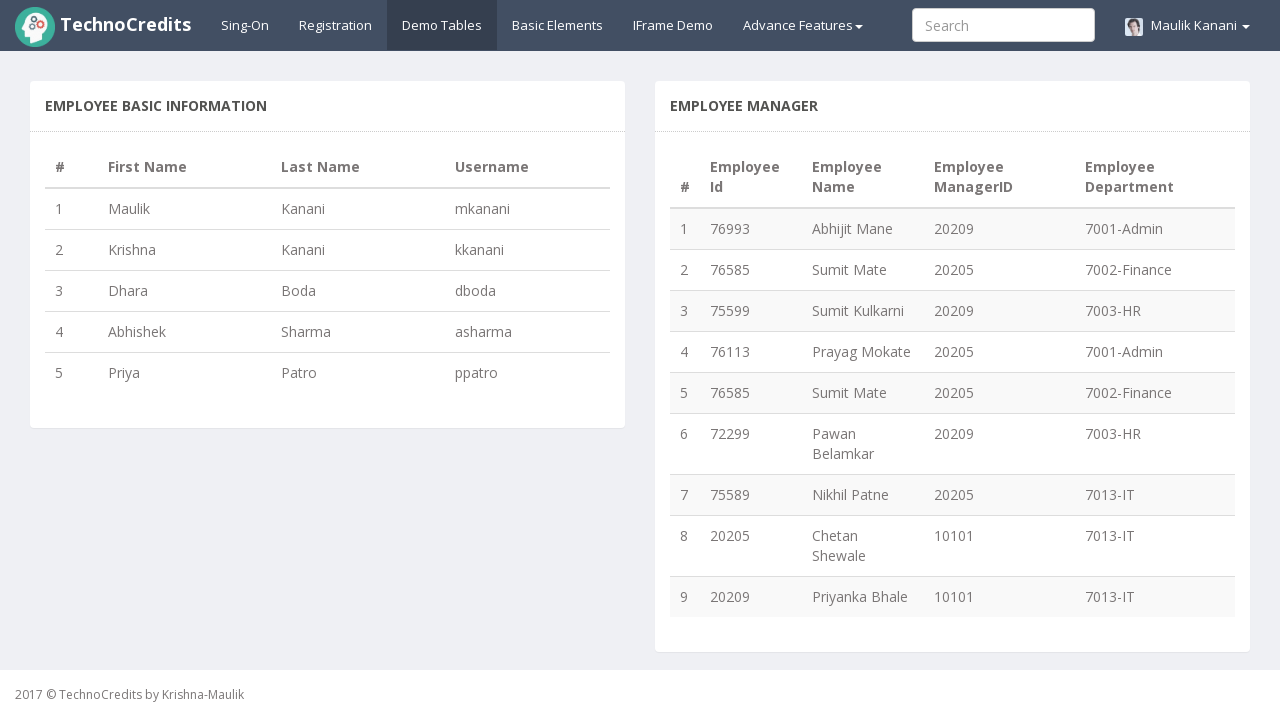

Retrieved first name 'Priya' for employee row 5
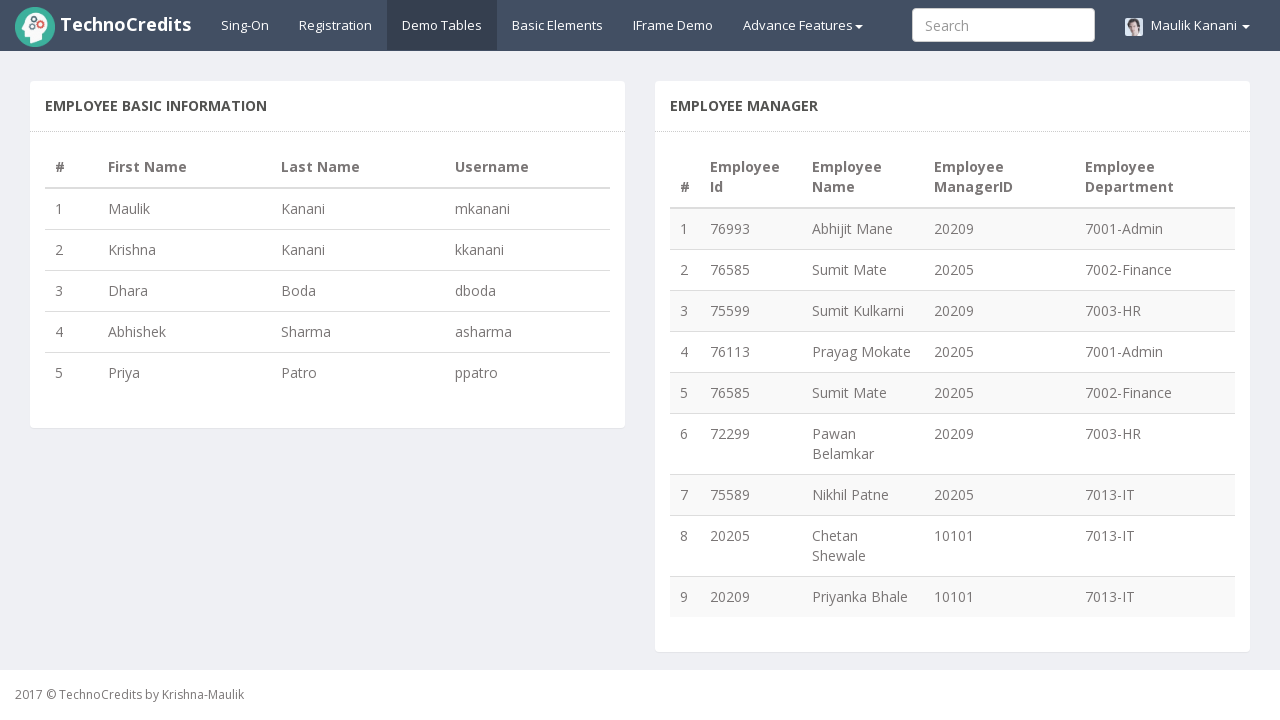

Retrieved last name 'Patro' for employee row 5
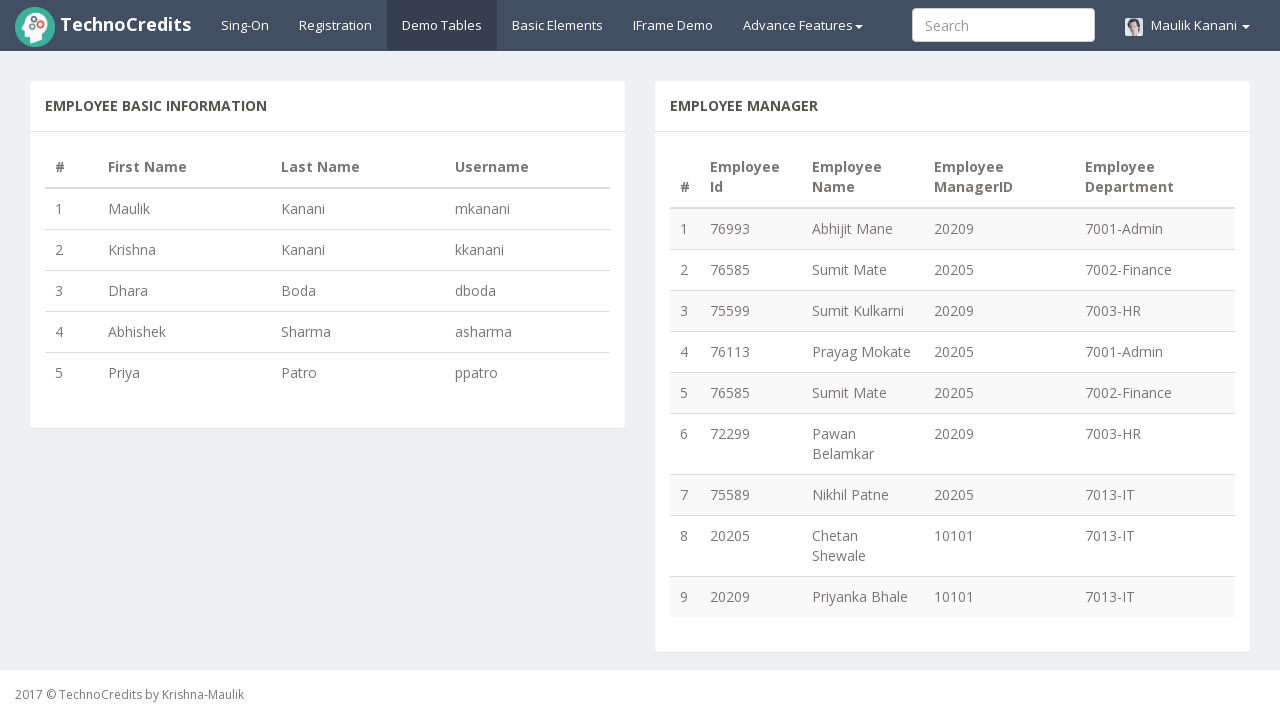

Retrieved username 'ppatro' for employee row 5
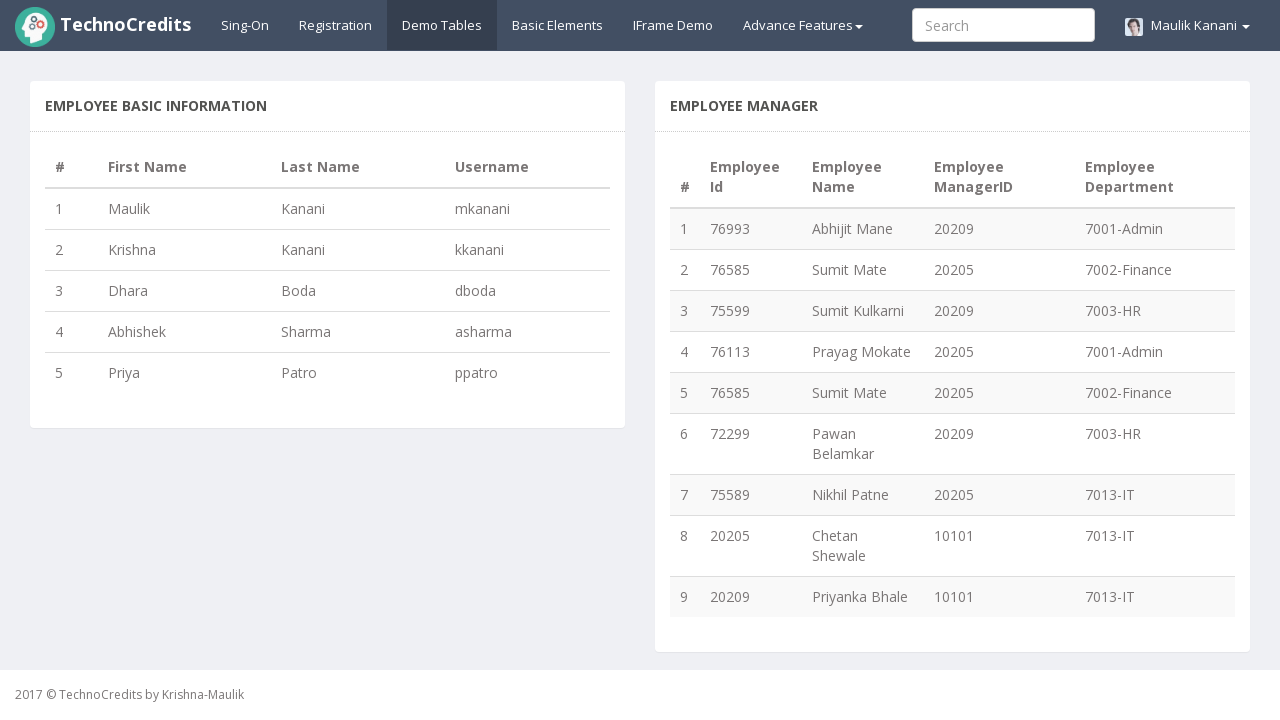

Validated username 'ppatro' matches expected format 'ppatro' for Priya Patro
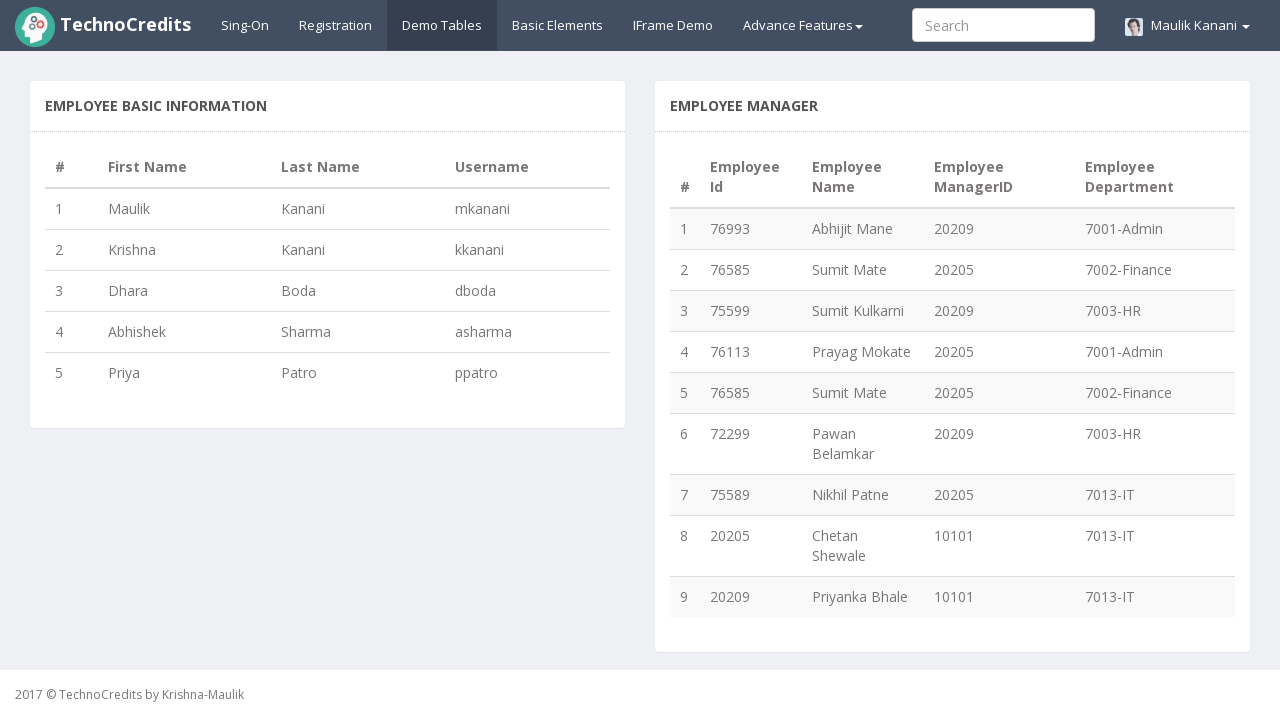

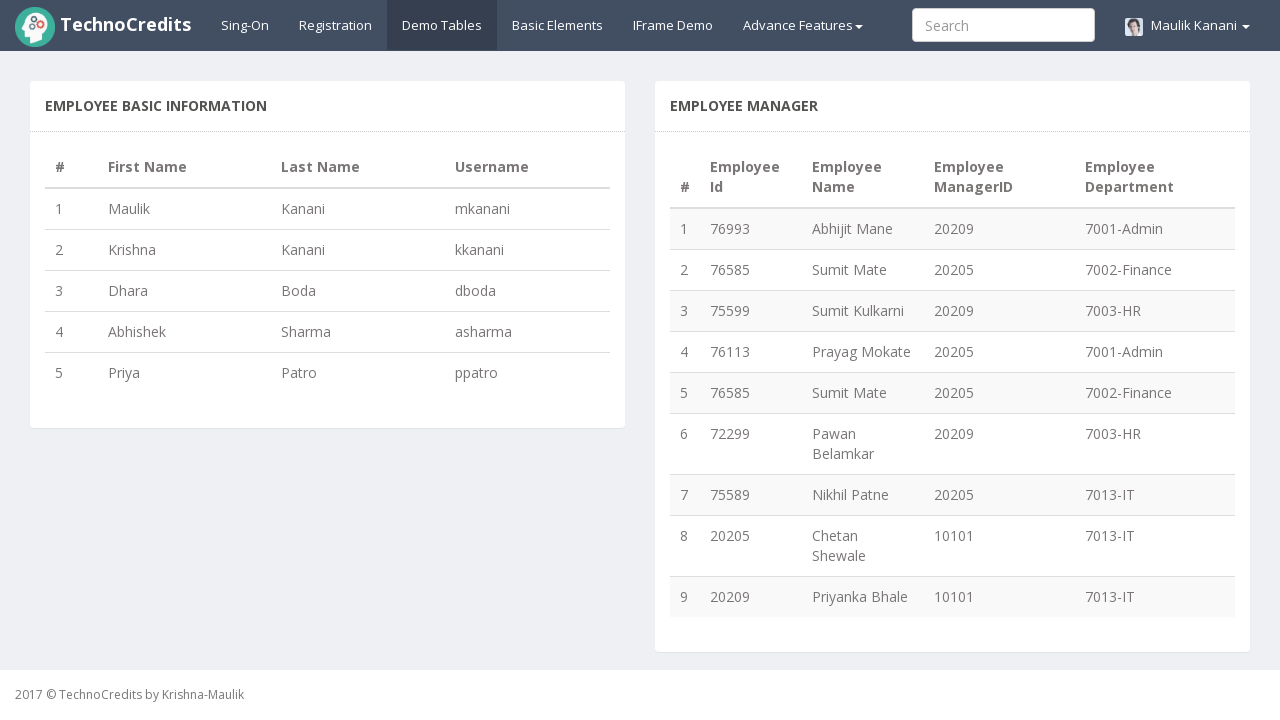